Tests window handling functionality by opening a new window, switching between windows, performing actions in the child window, and returning to the parent window

Starting URL: https://demo.automationtesting.in/Windows.html

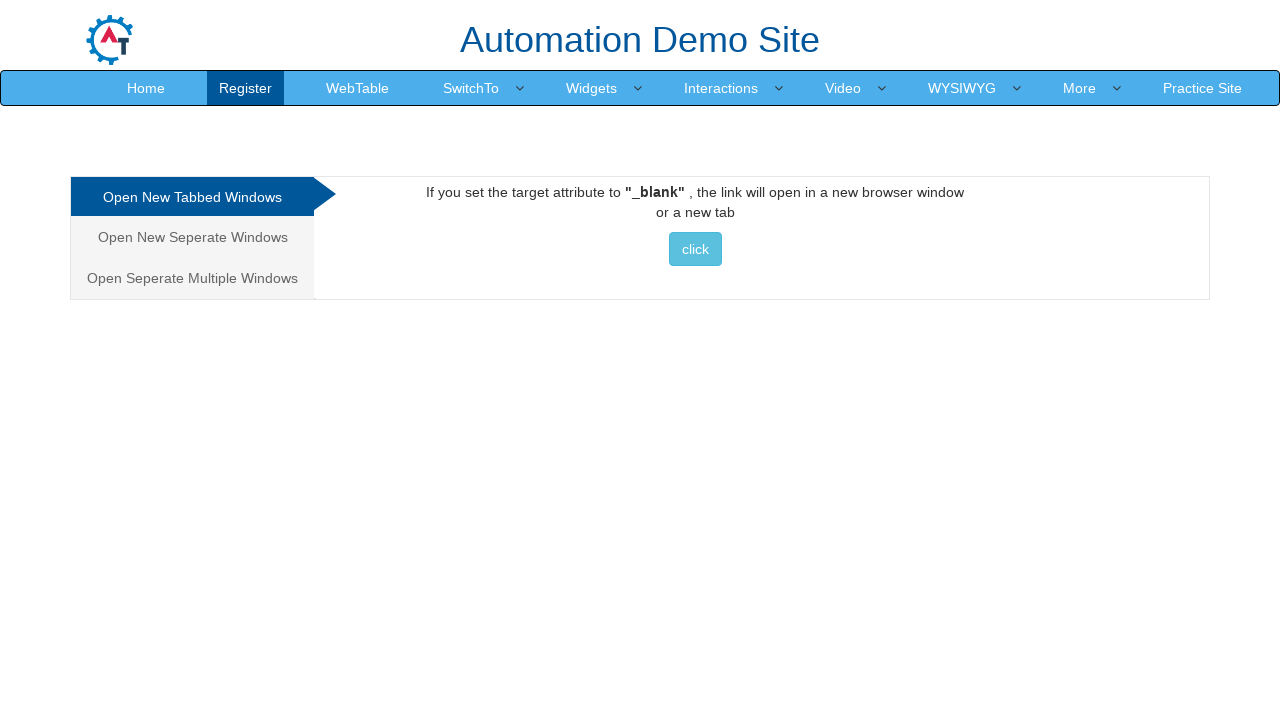

Clicked link to open new window at (695, 249) on xpath=//a[@href='http://www.selenium.dev']
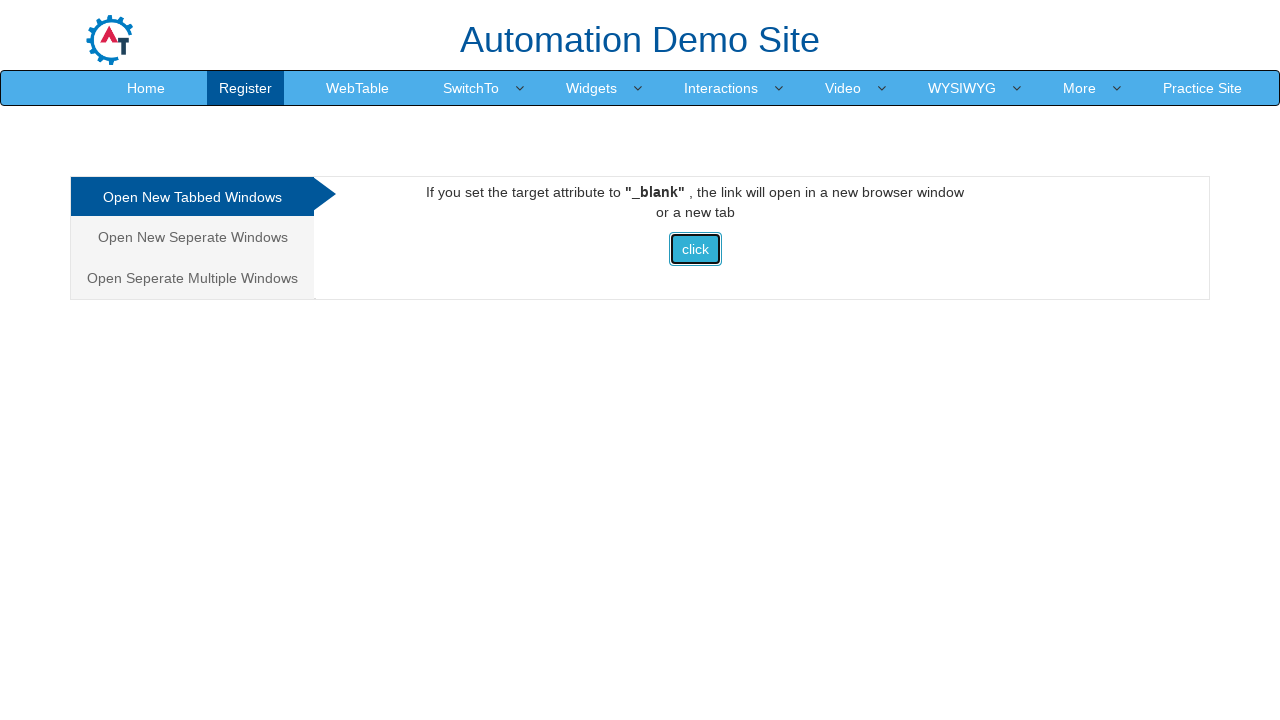

New window opened and captured
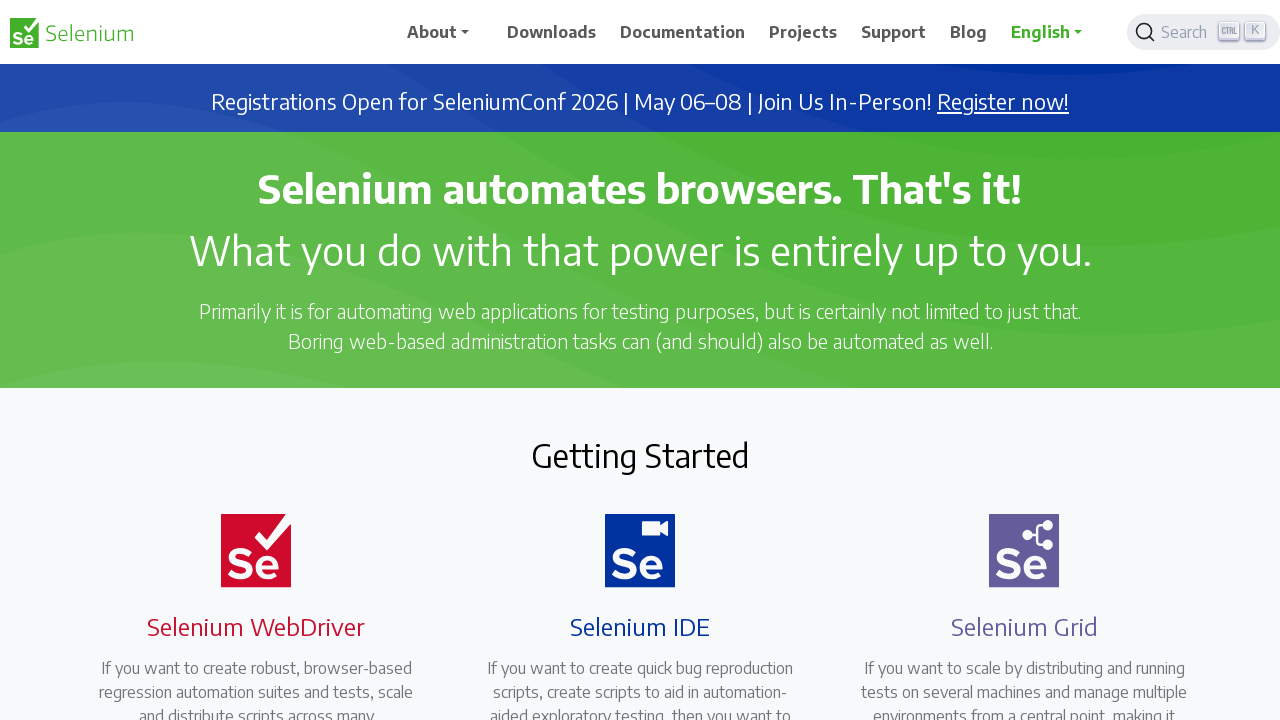

Clicked Downloads link in new window at (552, 32) on xpath=//span[contains(text(),'Downloads')]
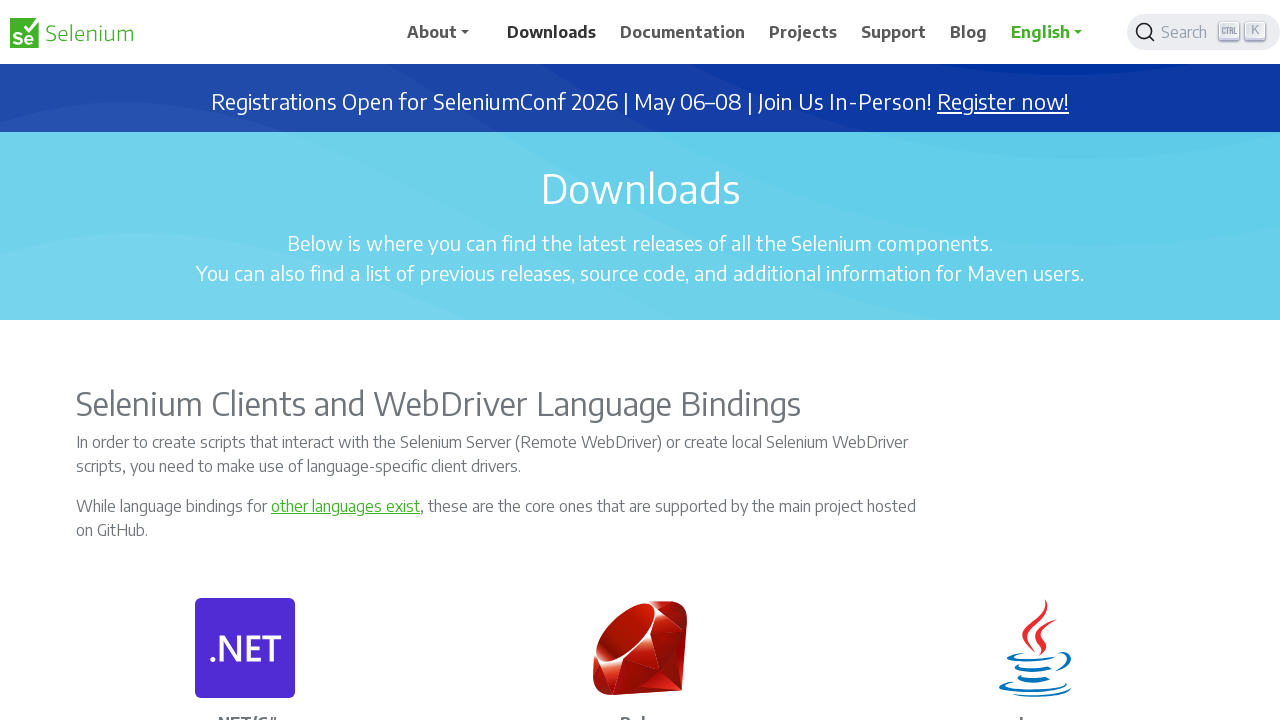

Closed the new window
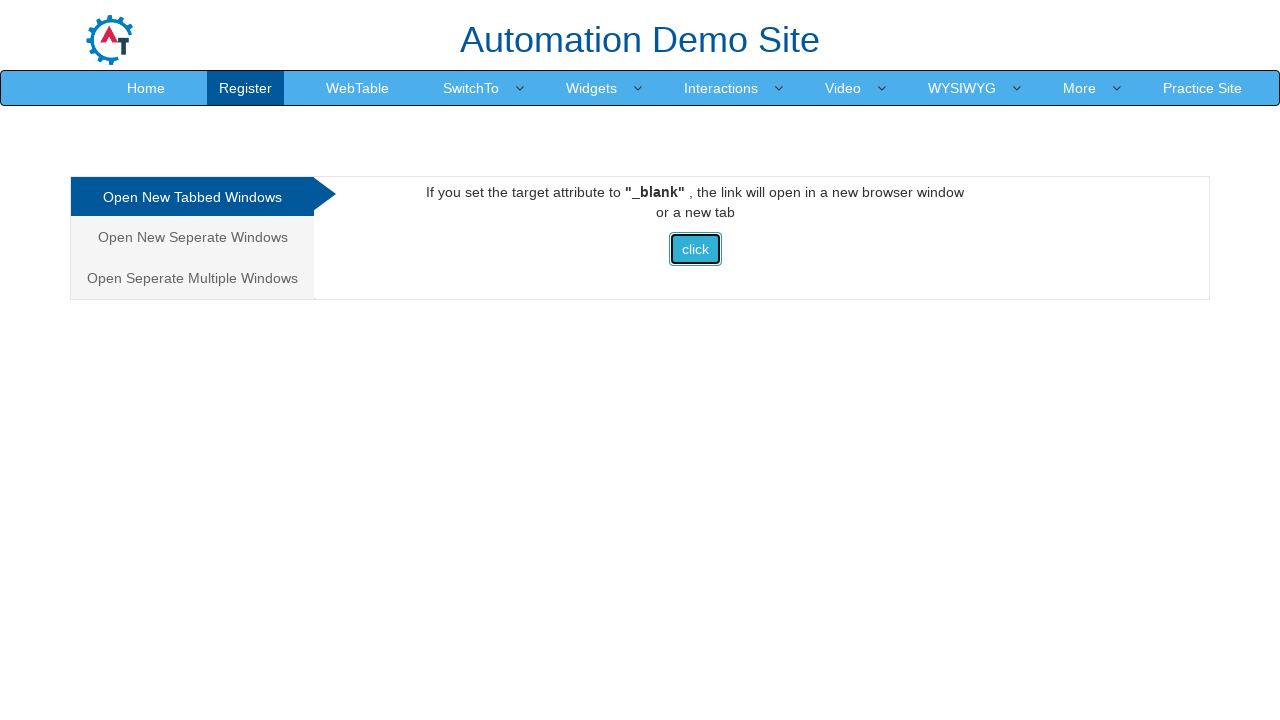

Clicked link again to open new window from parent window at (695, 249) on xpath=//a[@href='http://www.selenium.dev']
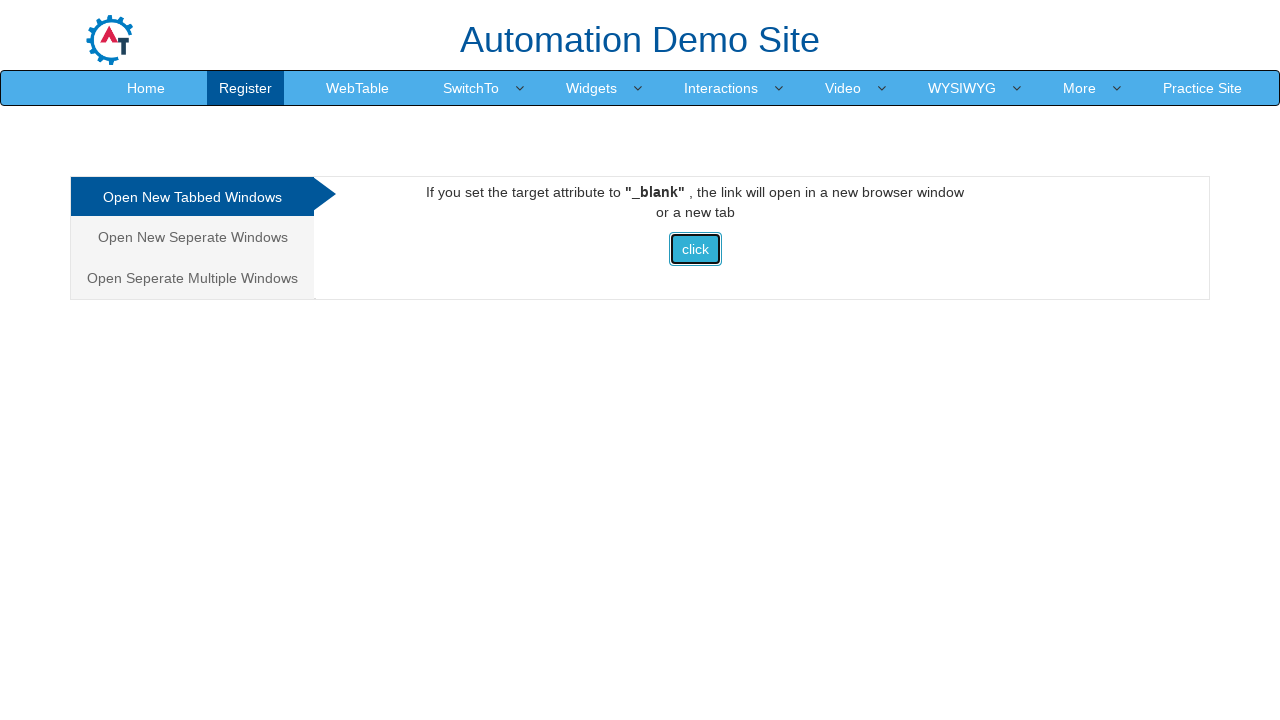

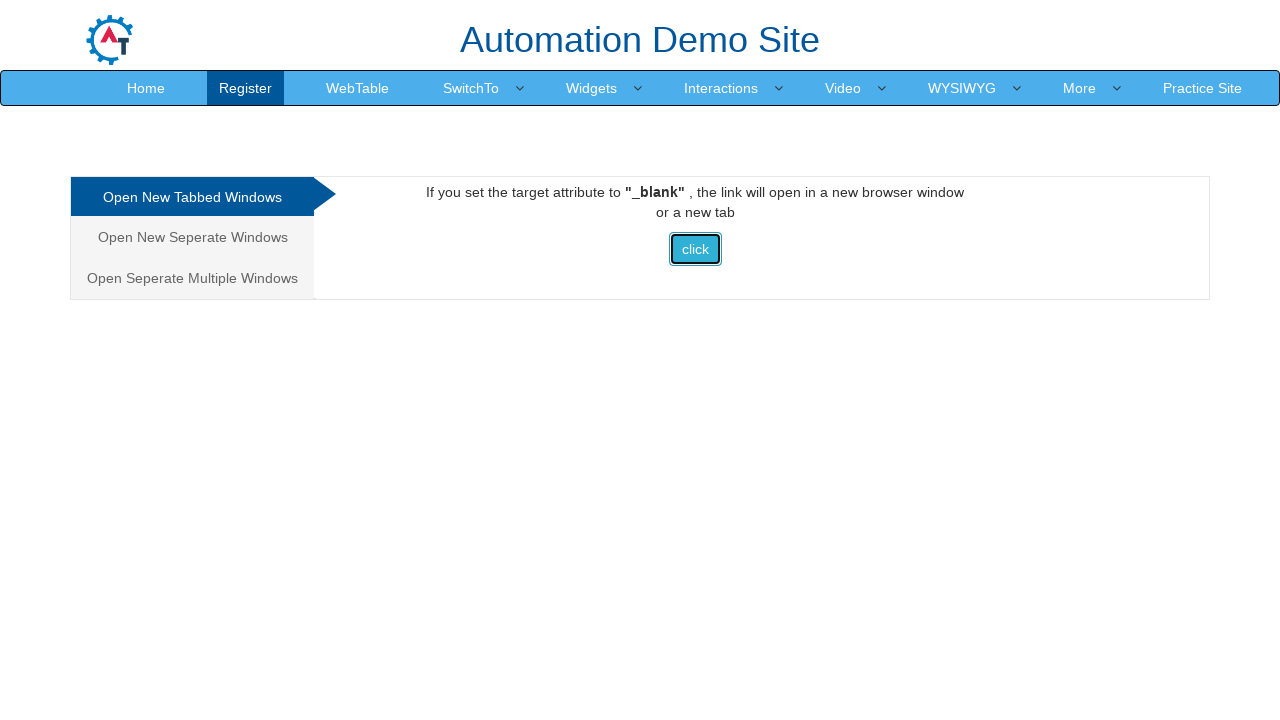